Opens new windows and closes all child windows while keeping the parent window open

Starting URL: https://www.leafground.com/window.xhtml

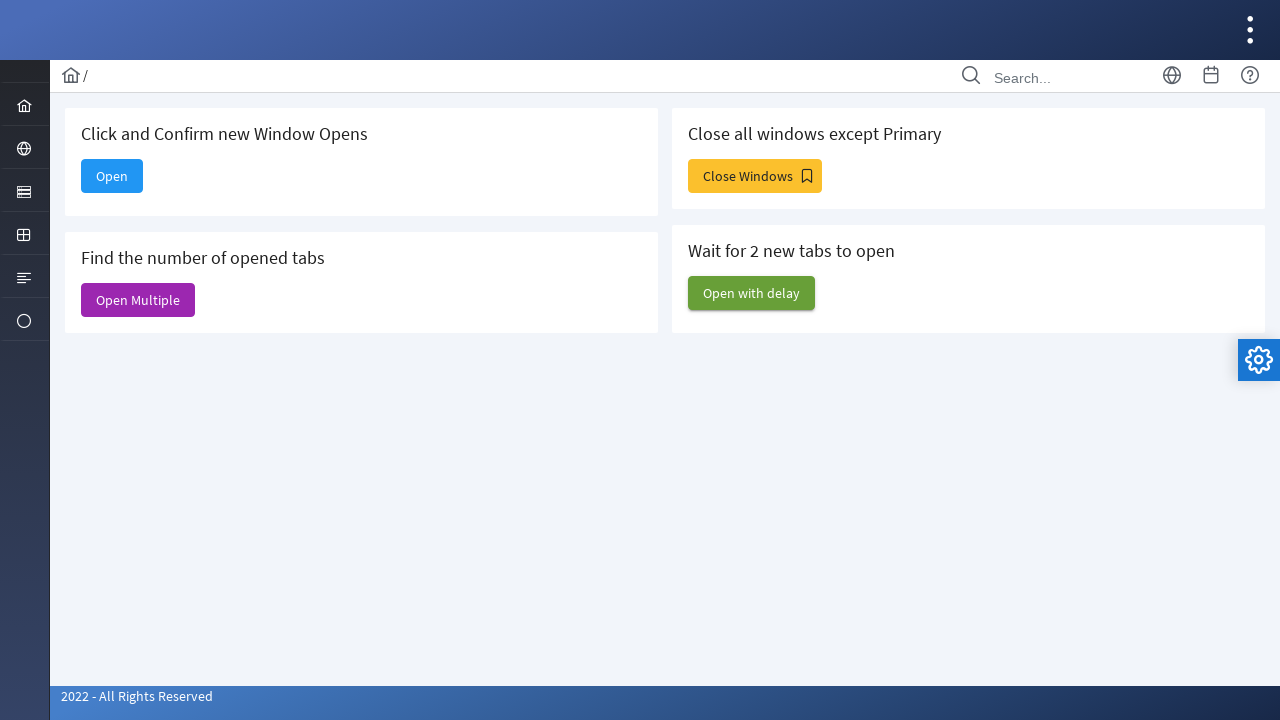

Clicked button to open new windows and captured popup at (138, 300) on #j_idt88\:j_idt91
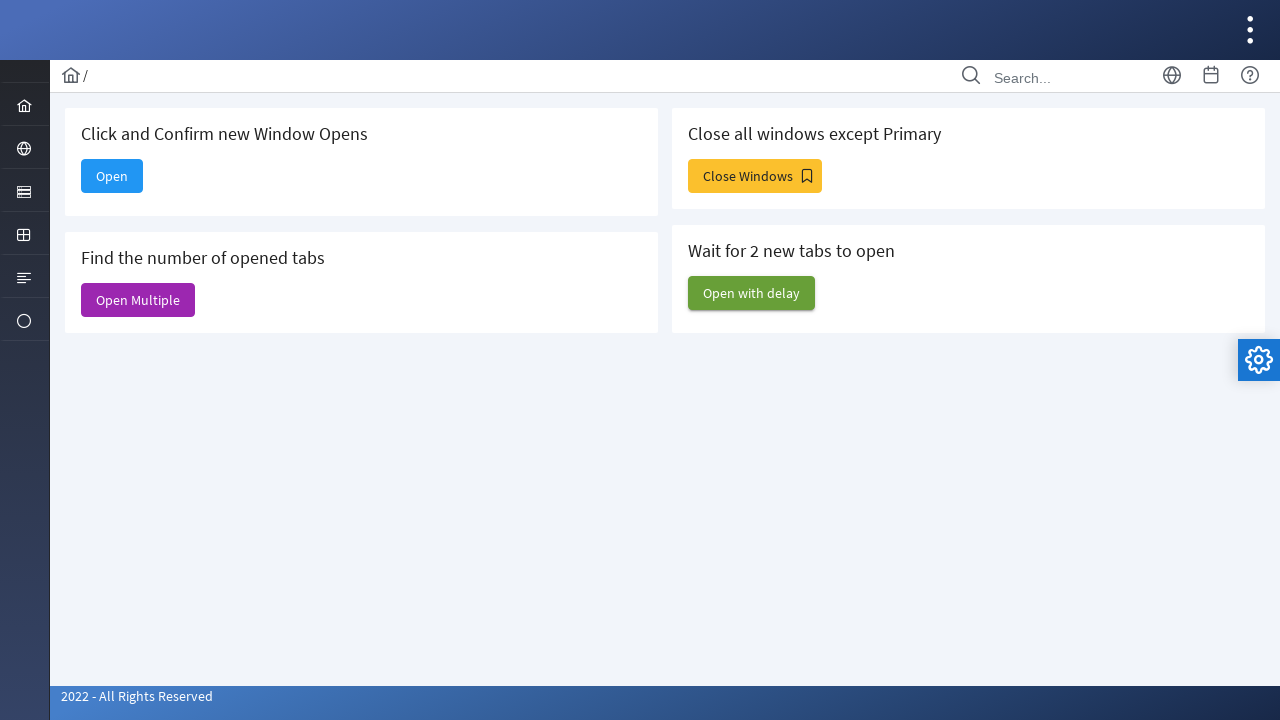

Closed child window, keeping parent window open
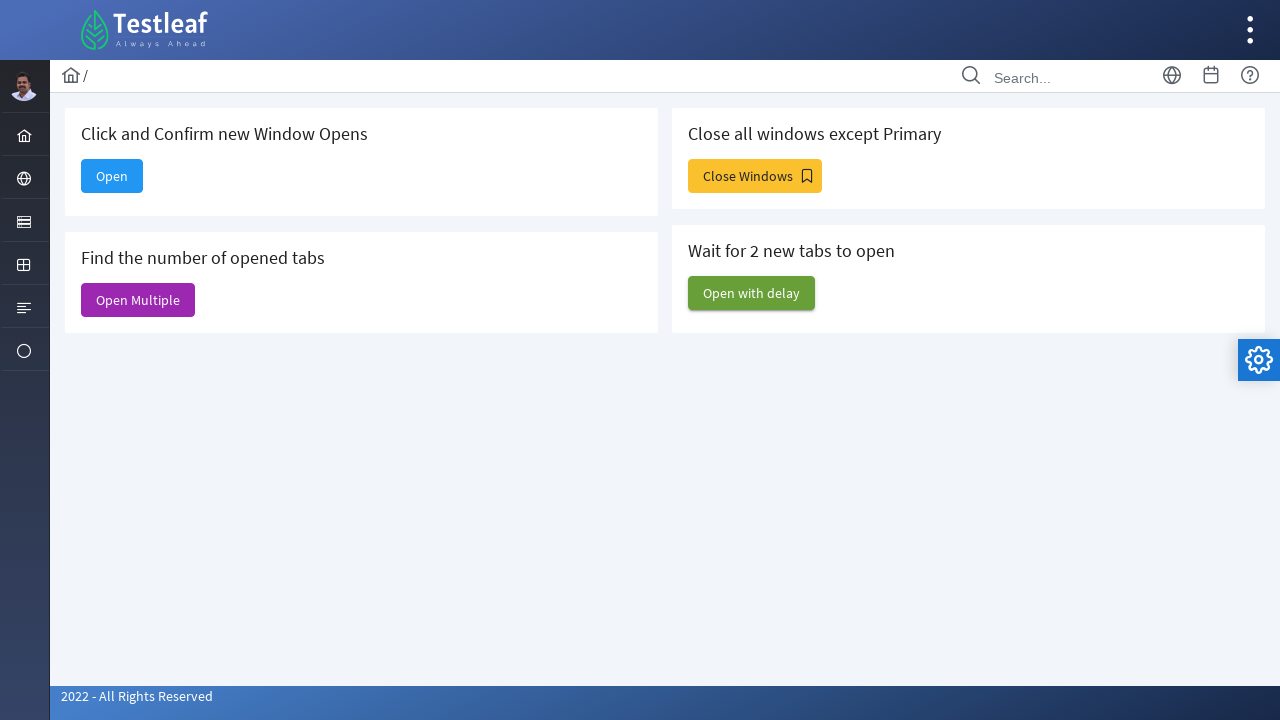

Closed child window, keeping parent window open
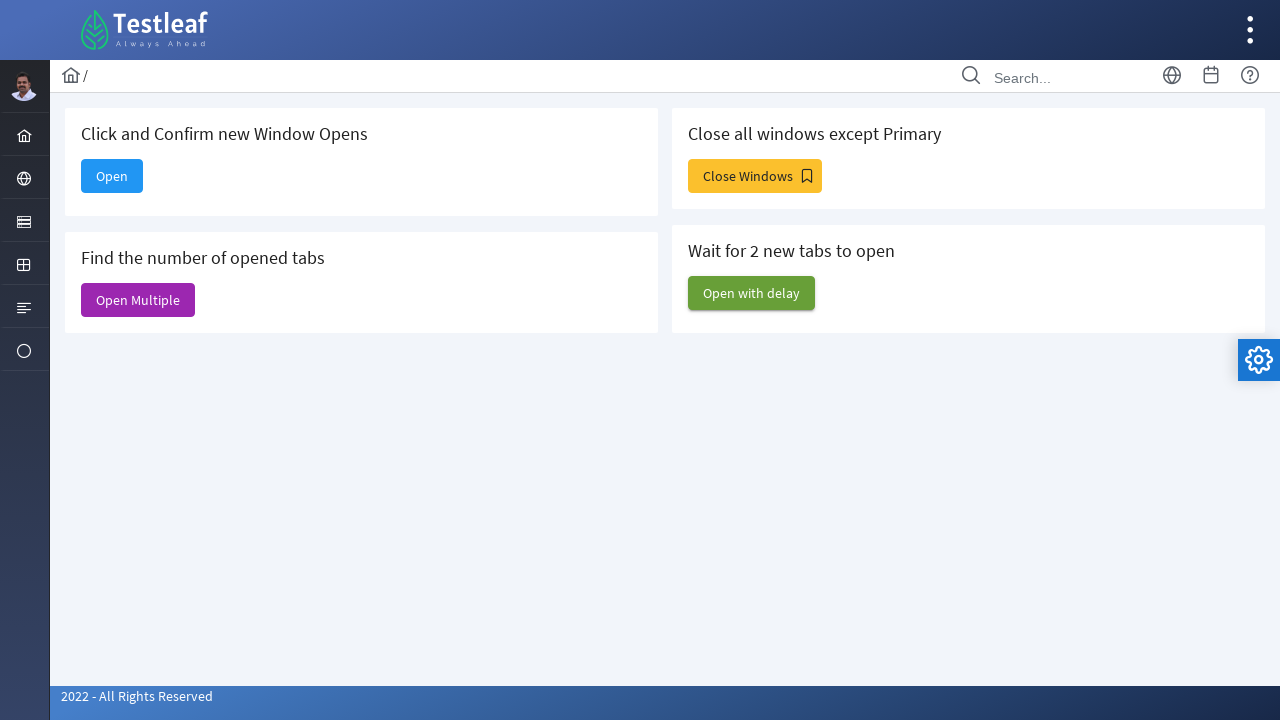

Closed child window, keeping parent window open
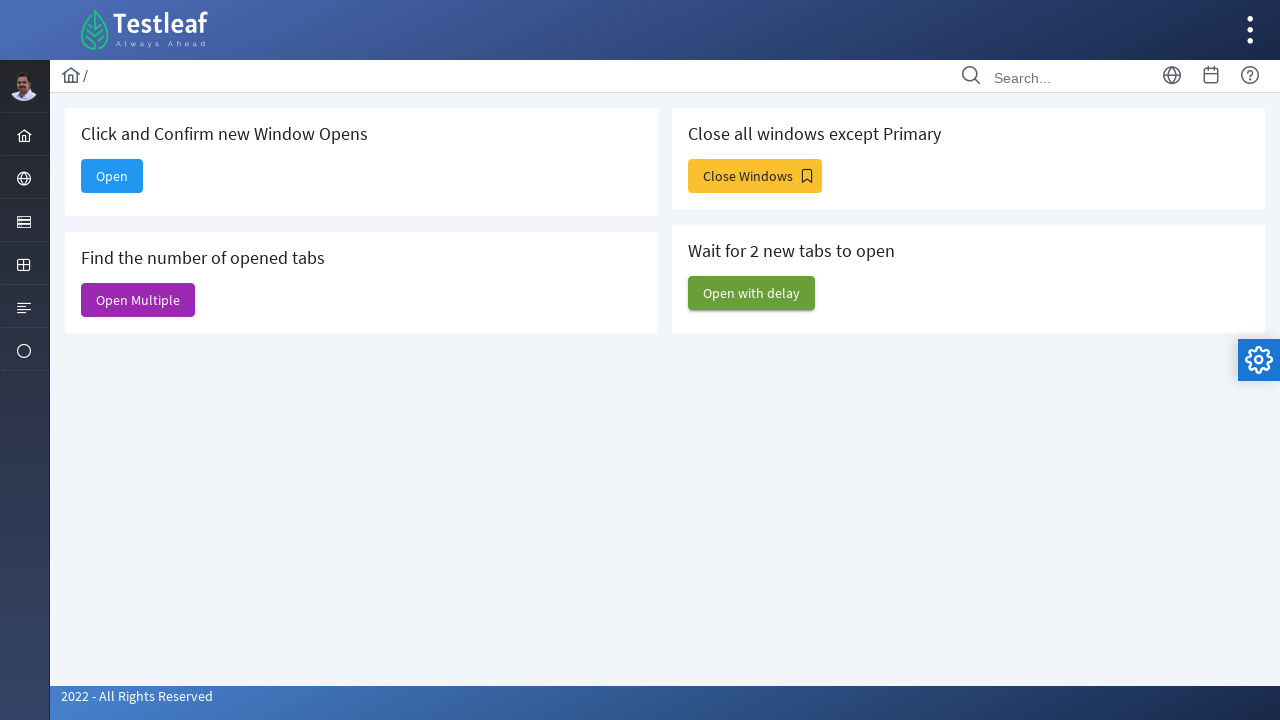

Closed child window, keeping parent window open
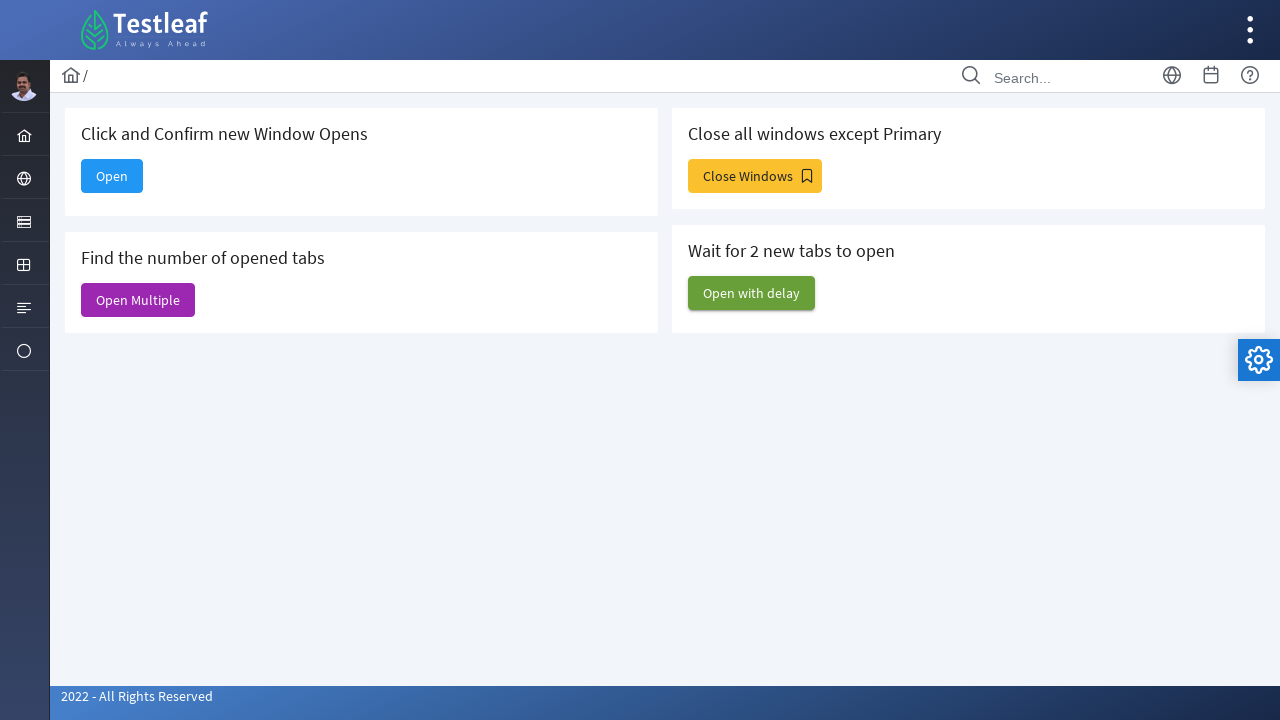

Closed child window, keeping parent window open
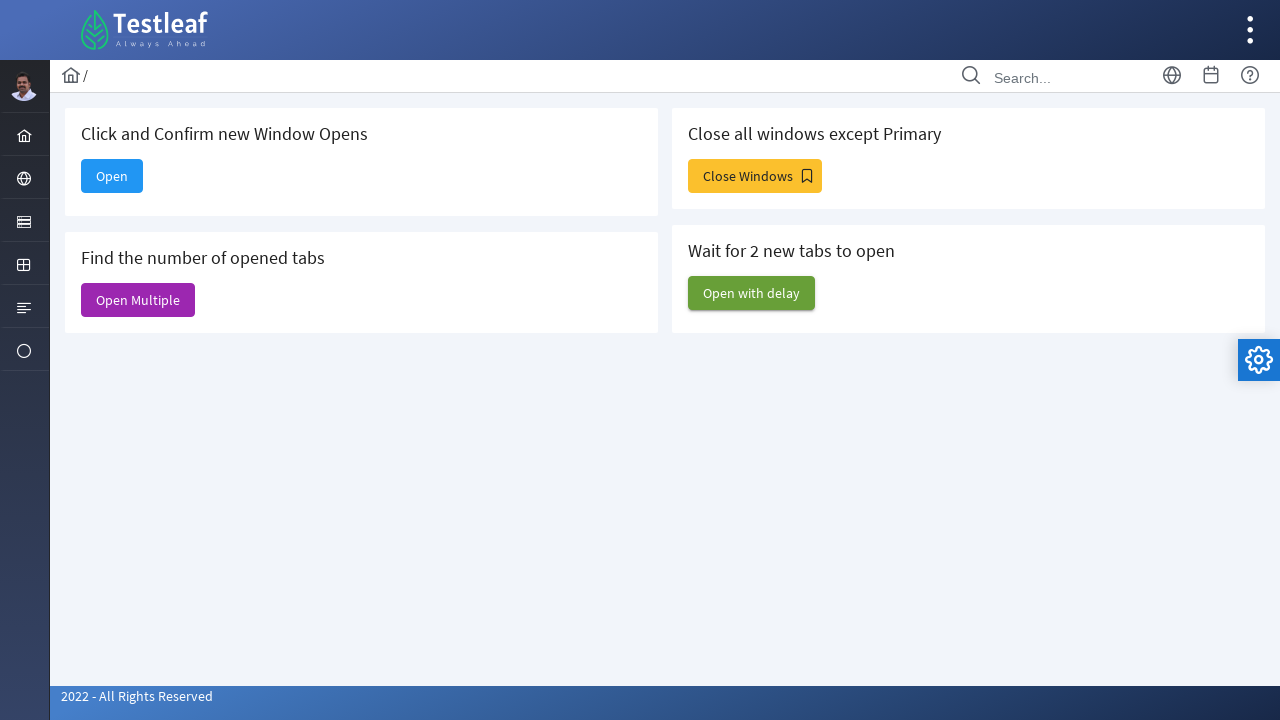

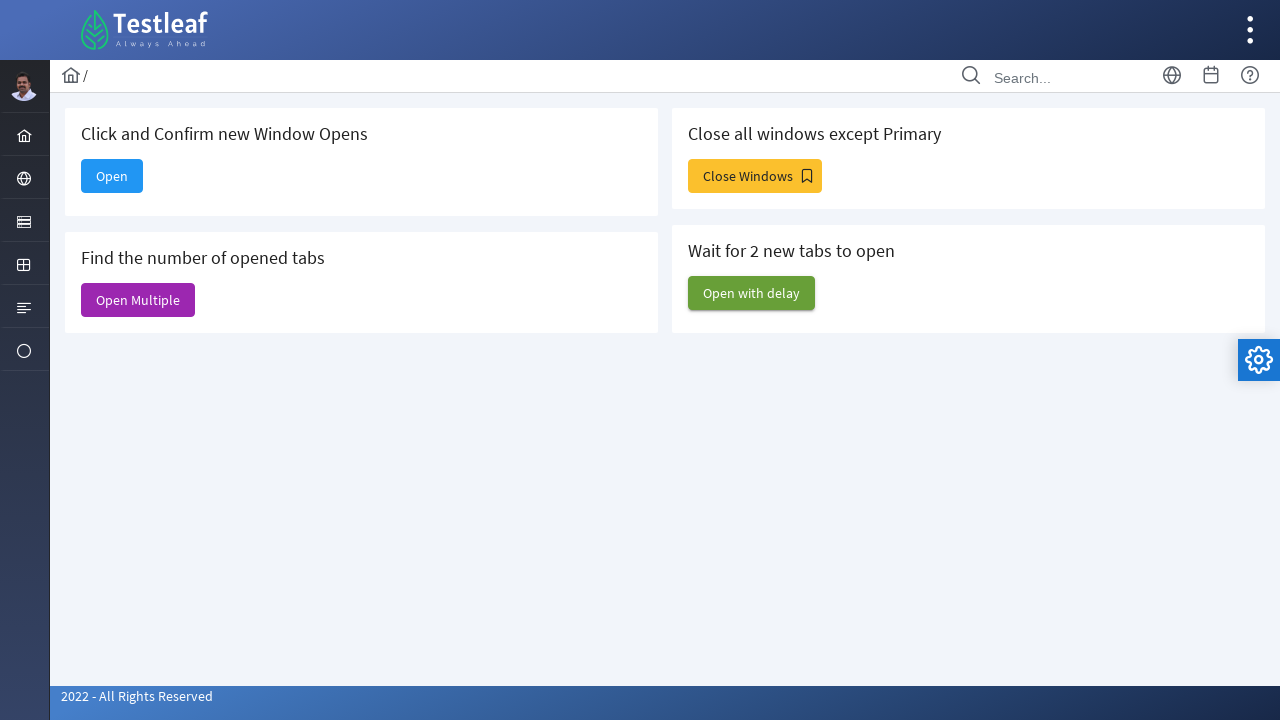